Tests complete student registration form submission with all fields including date of birth selection from date picker

Starting URL: https://demoqa.com/automation-practice-form

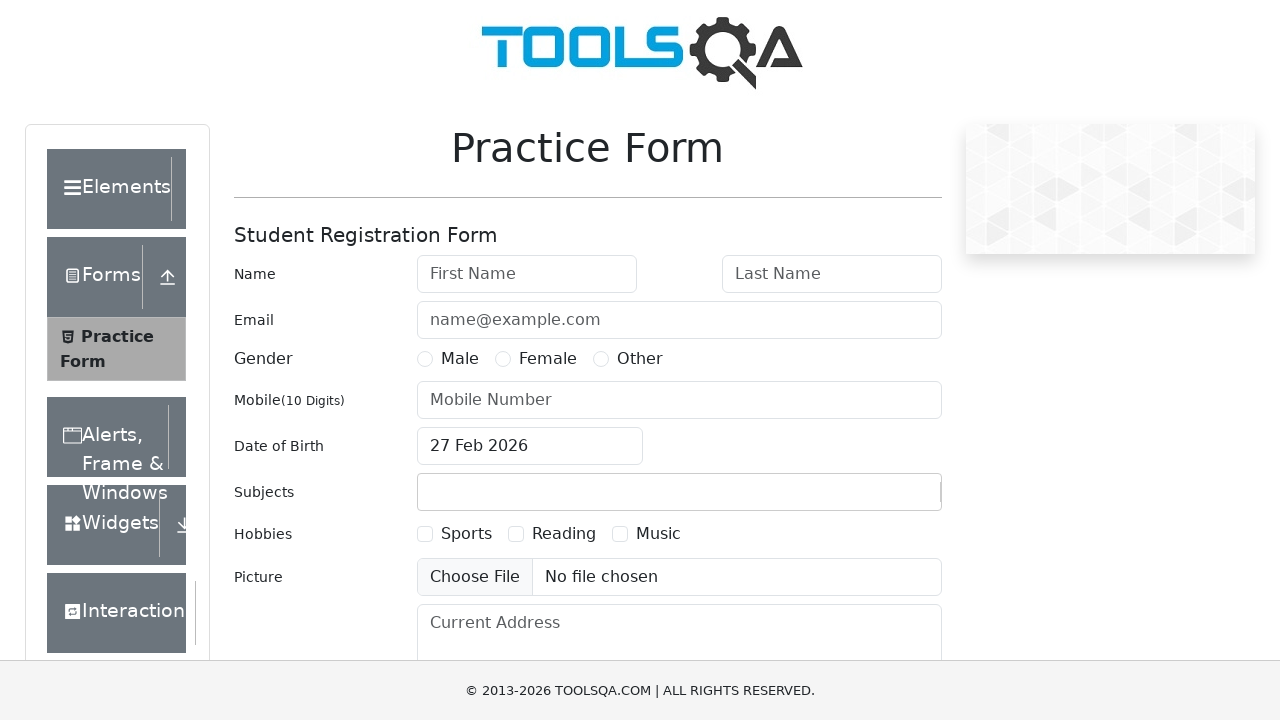

Filled first name field with 'John' on #firstName
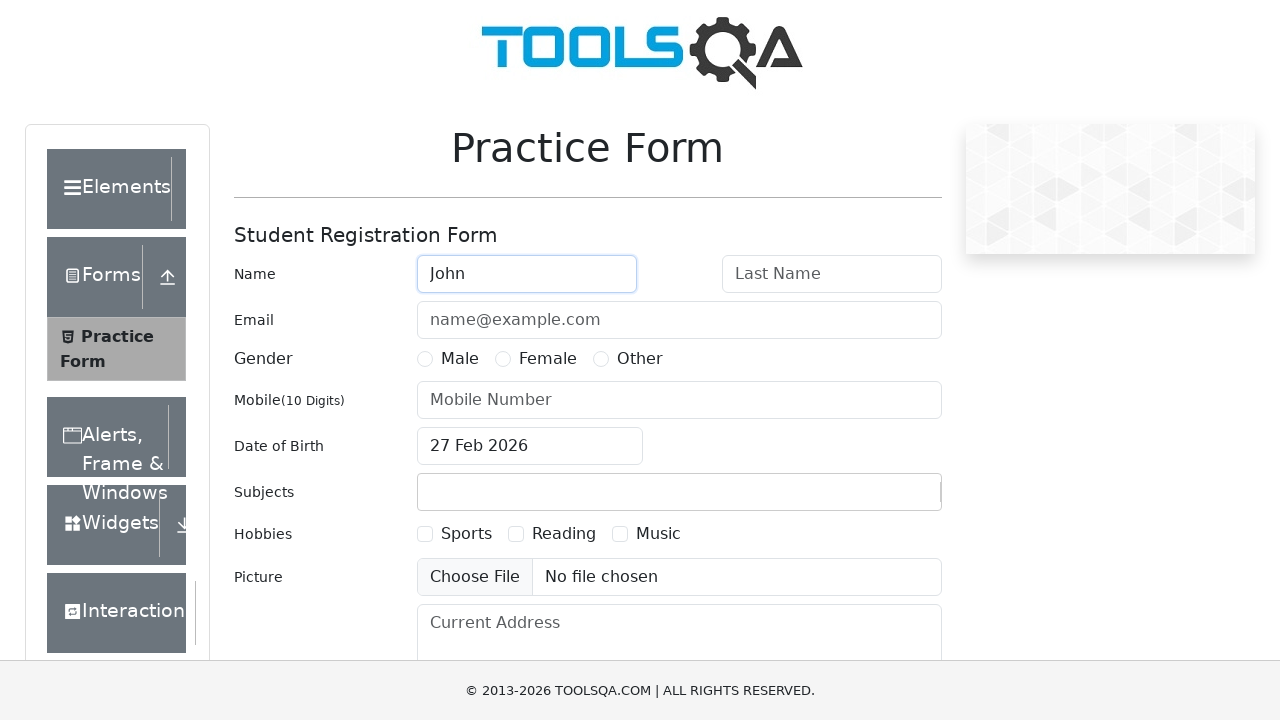

Filled last name field with 'Smith' on #lastName
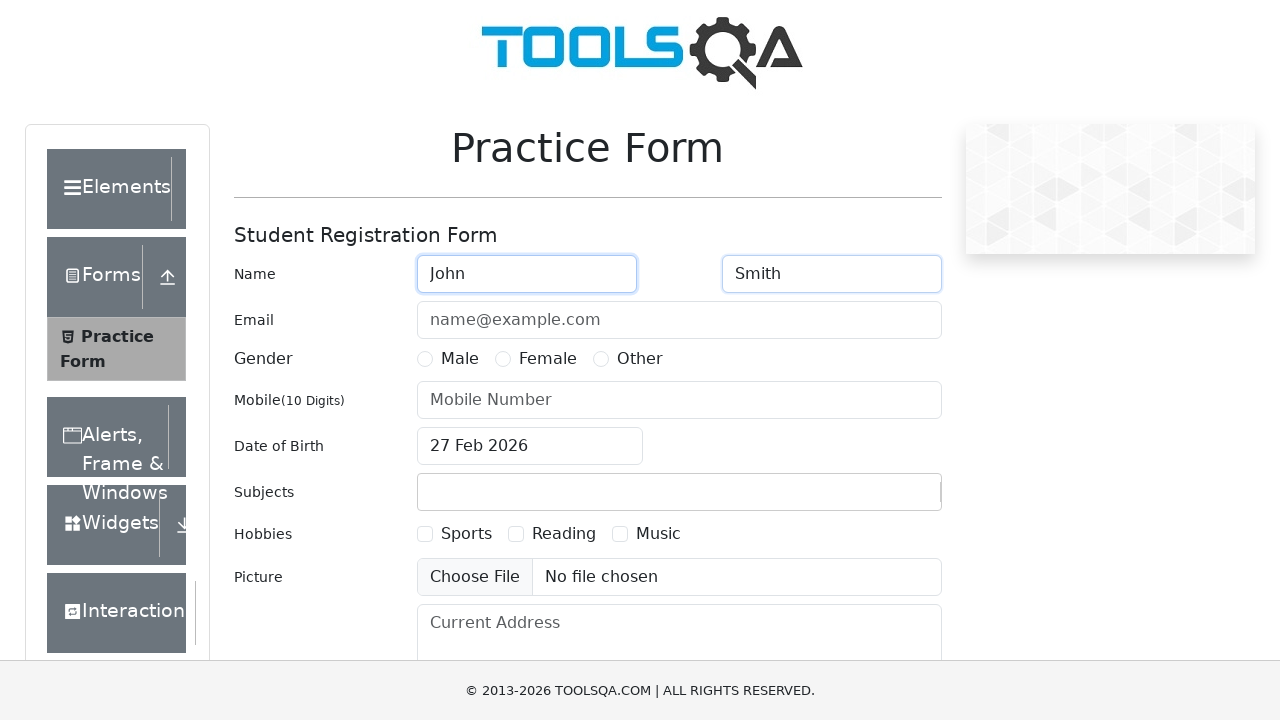

Filled email field with 'john.smith@somemail.com' on #userEmail
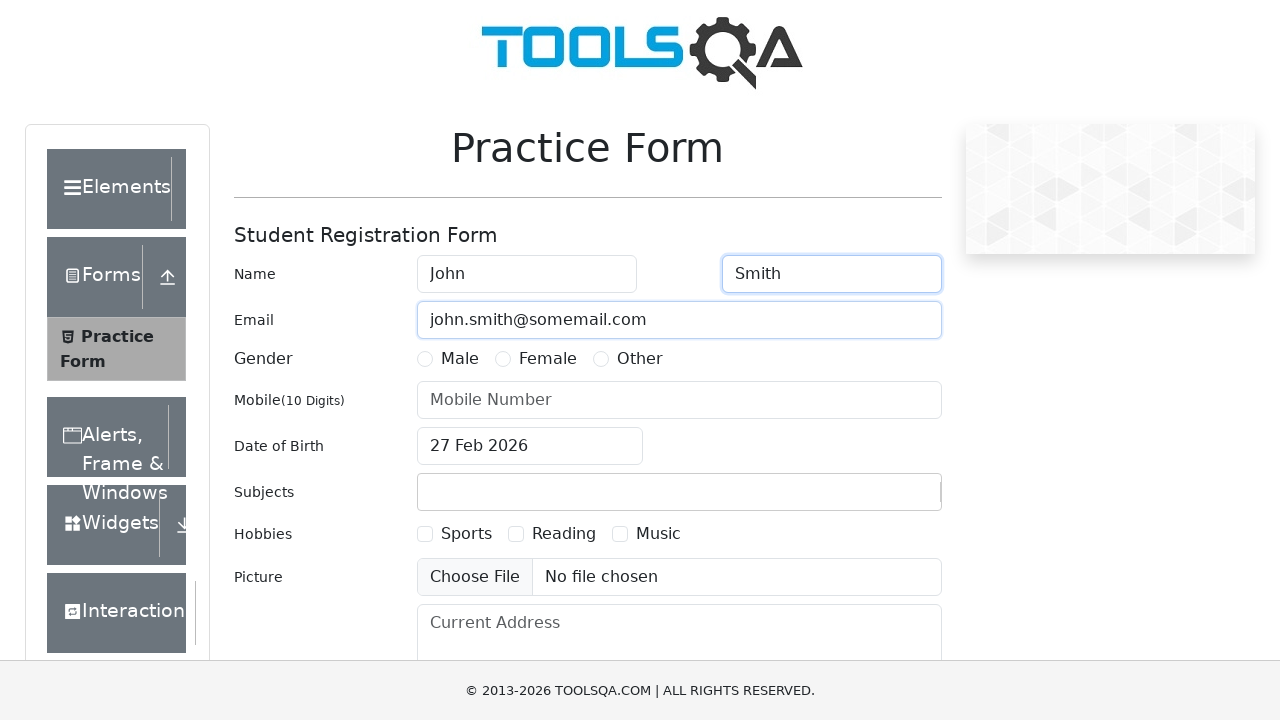

Filled phone number field with '1234569999' on #userNumber
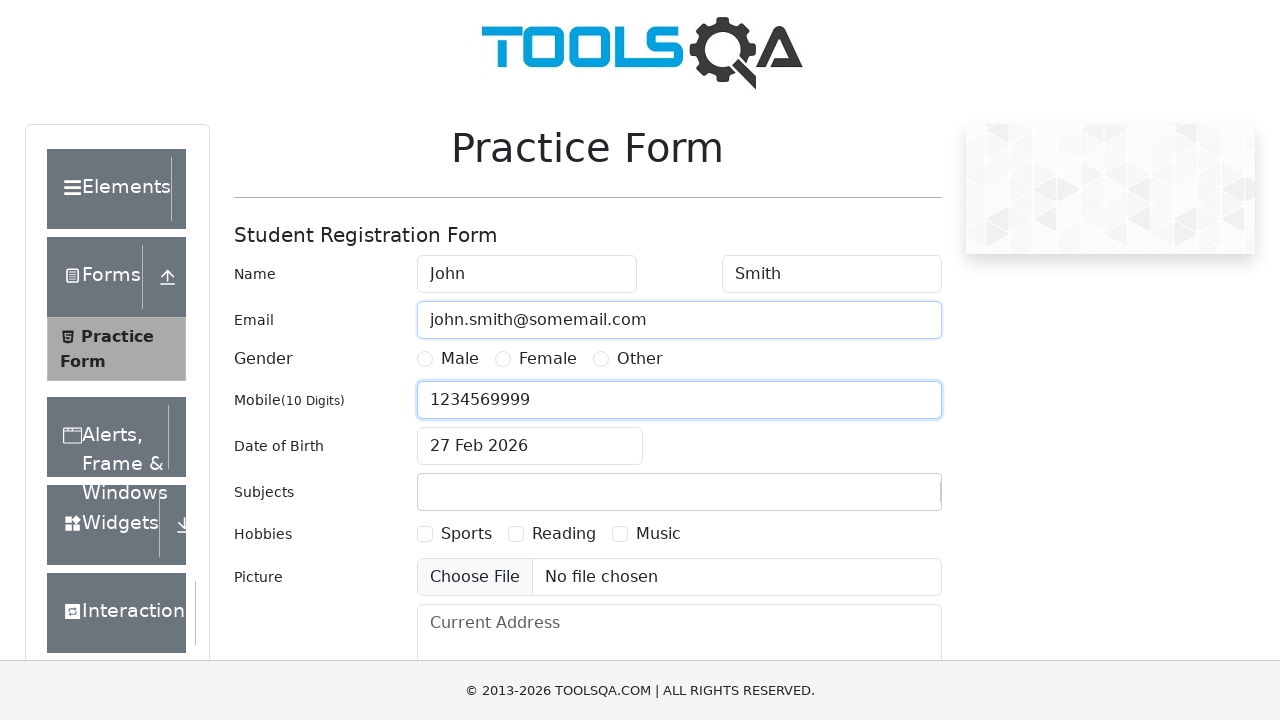

Selected 'Male' gender option at (460, 359) on label[for='gender-radio-1']
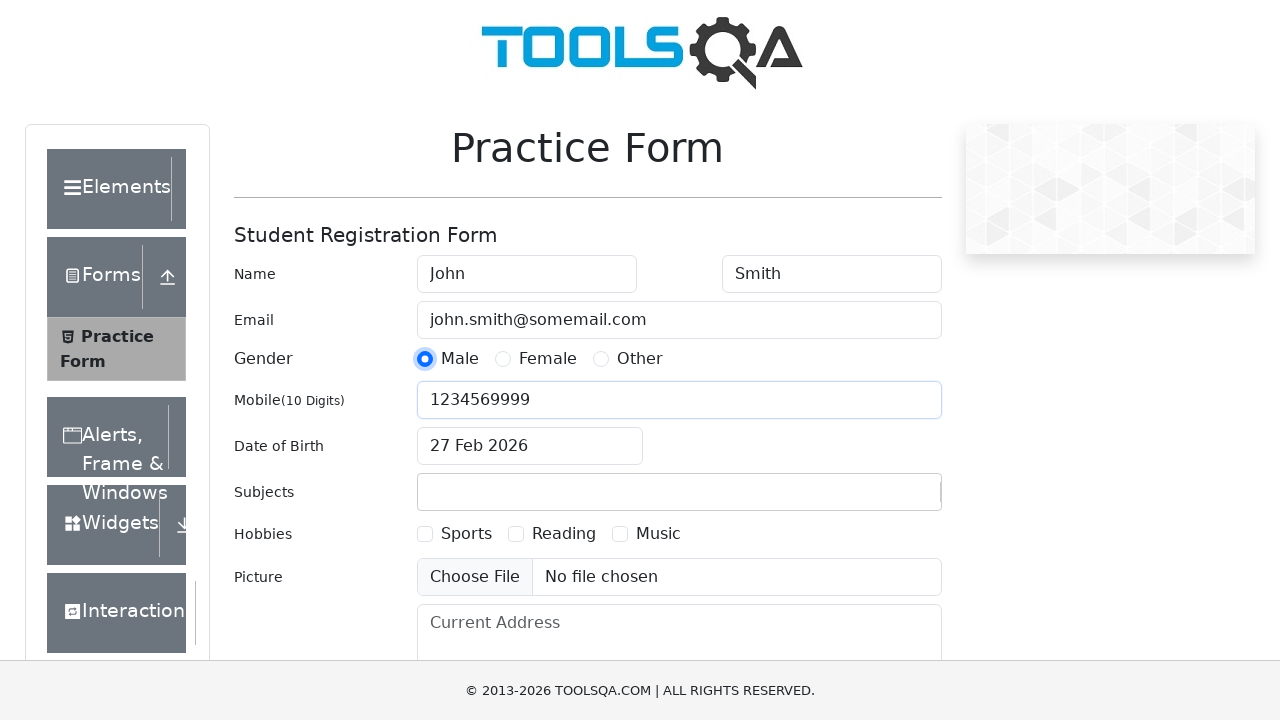

Filled subjects field with 'Biology' on #subjectsInput
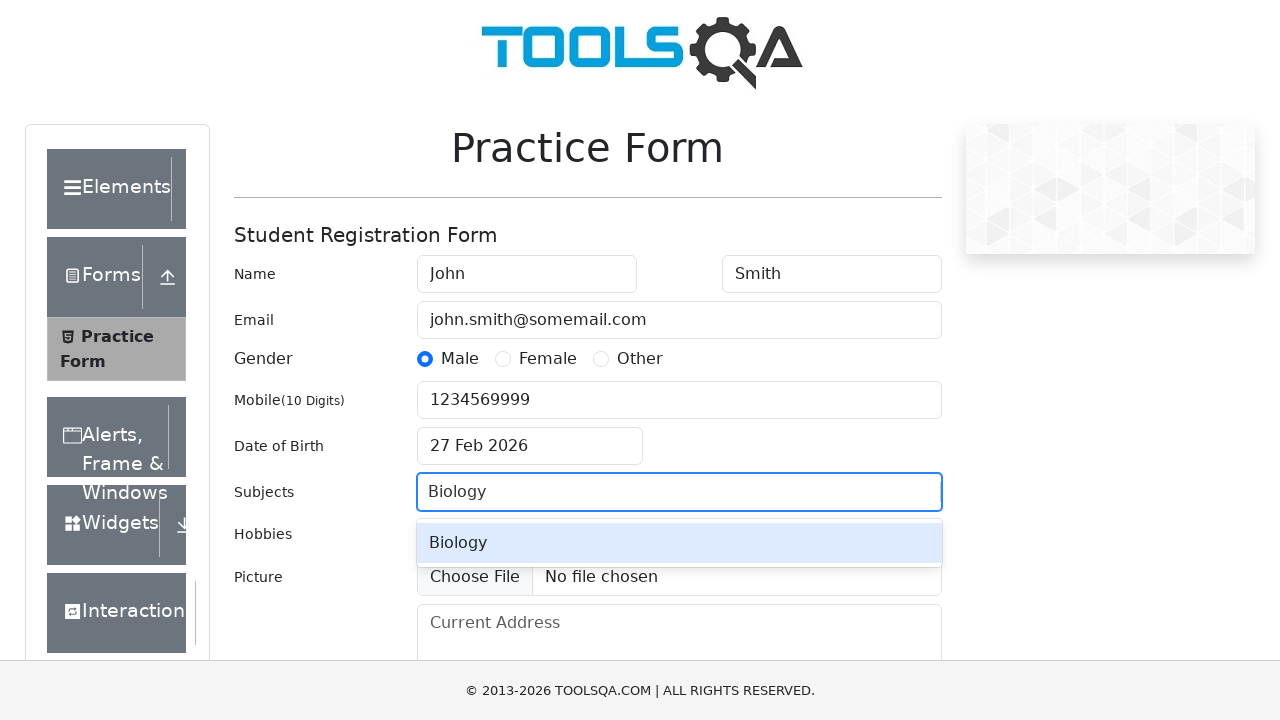

Opened date picker by clicking date of birth input at (530, 446) on #dateOfBirthInput
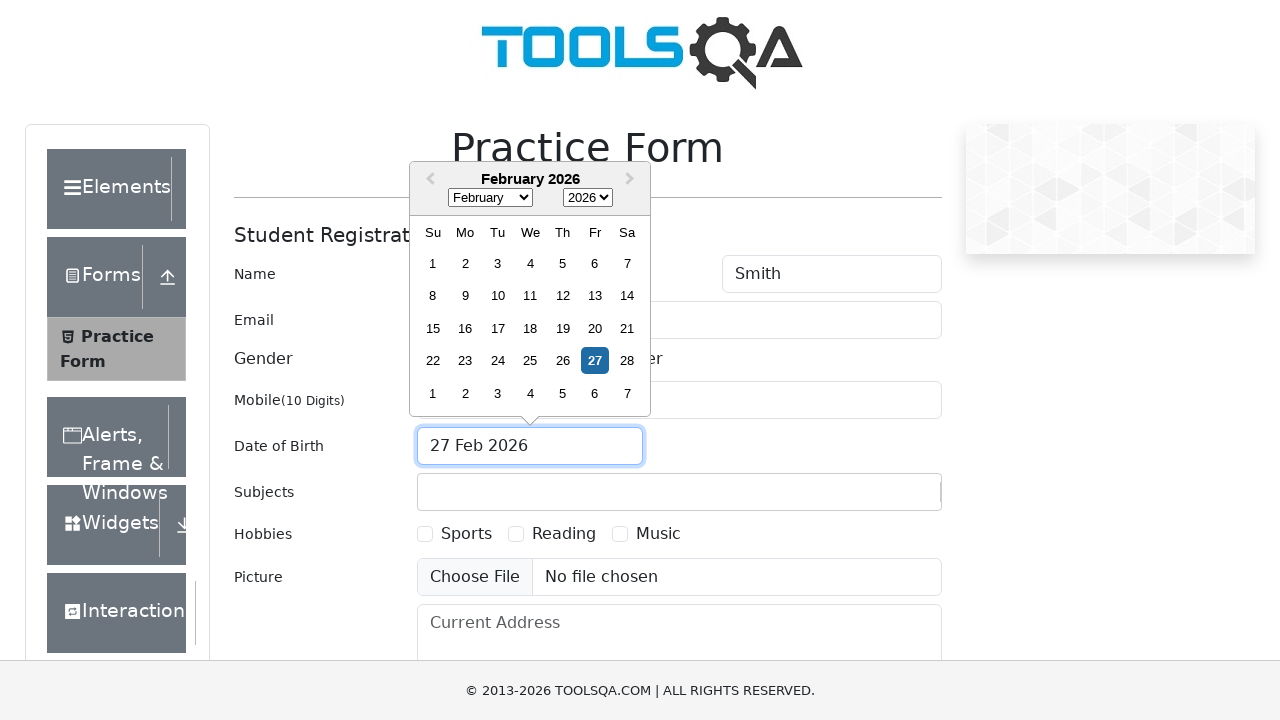

Selected year '1999' from date picker dropdown on .react-datepicker__year-select
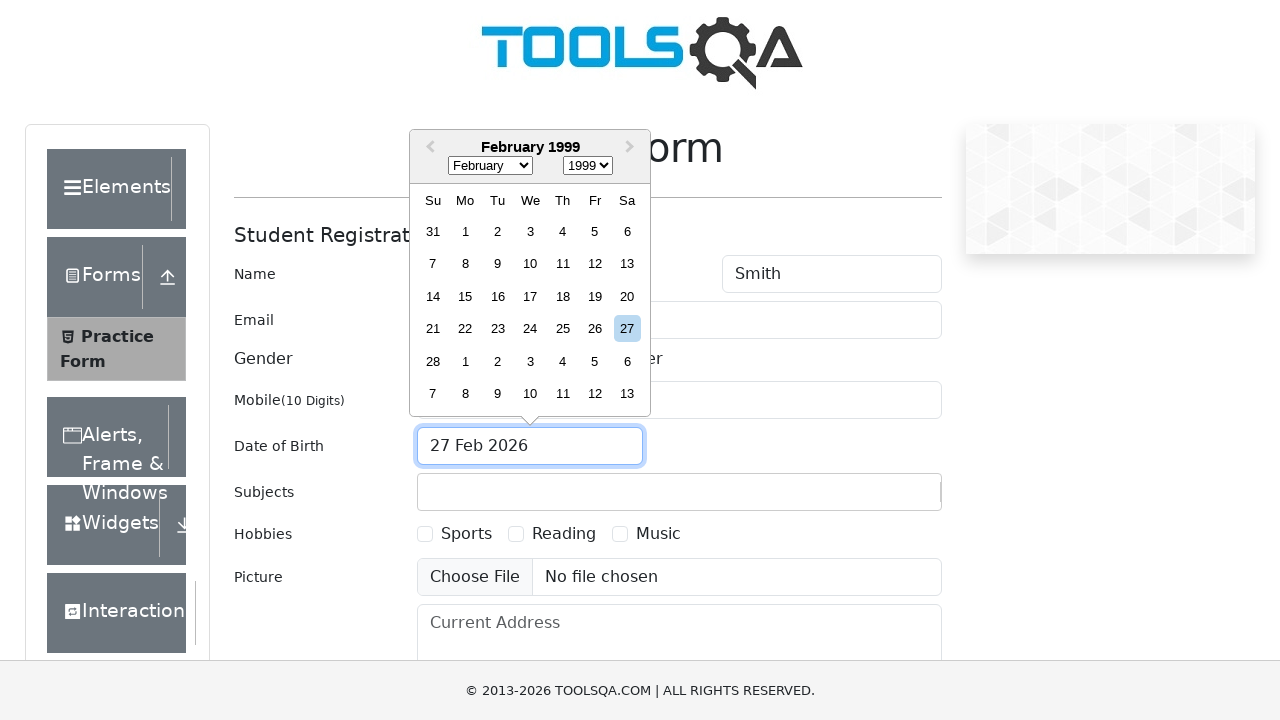

Selected month 'December' (11) from date picker dropdown on .react-datepicker__month-select
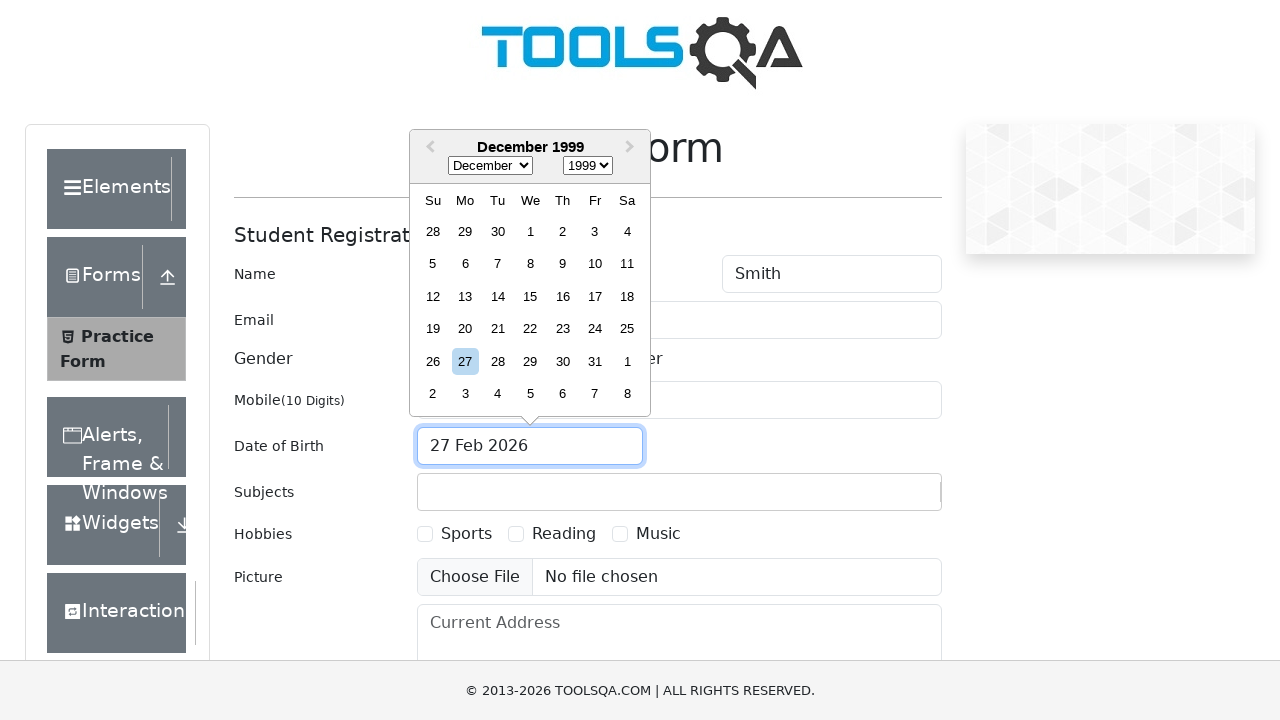

Selected day 25 from date picker (Saturday, December 25) at (627, 329) on div[aria-label*='Saturday, December 25']
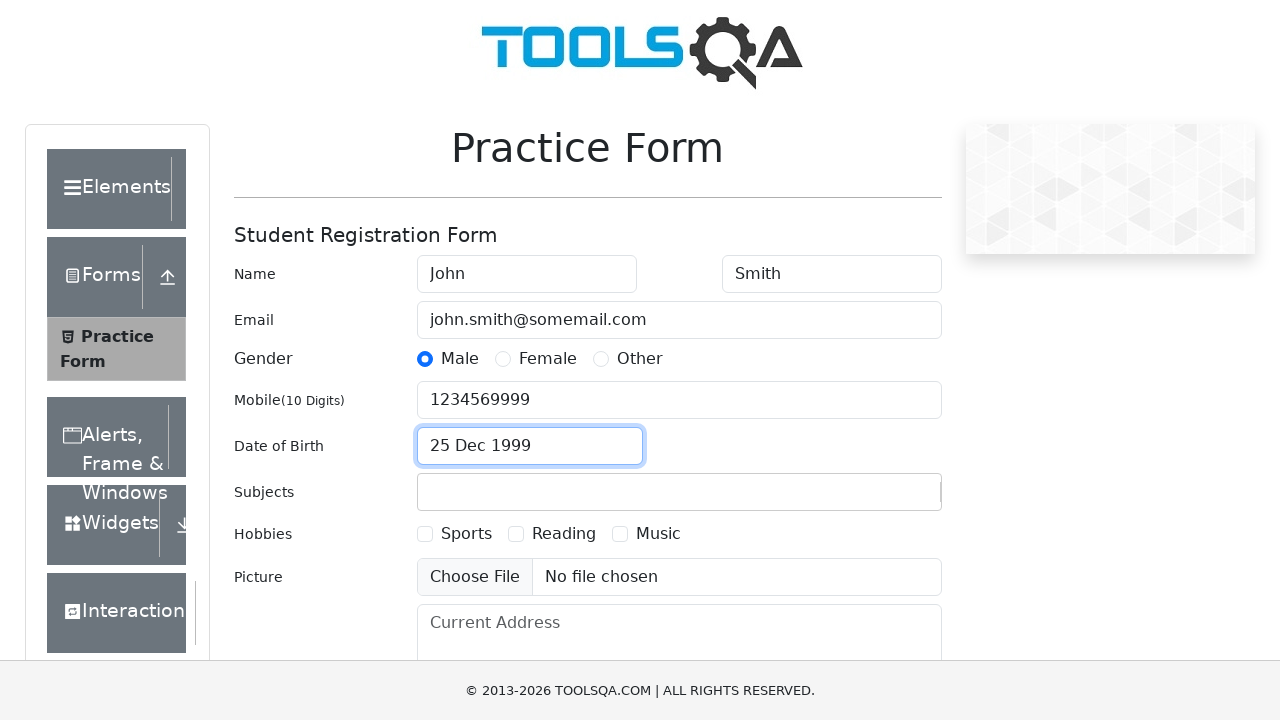

Submitted student registration form using JavaScript
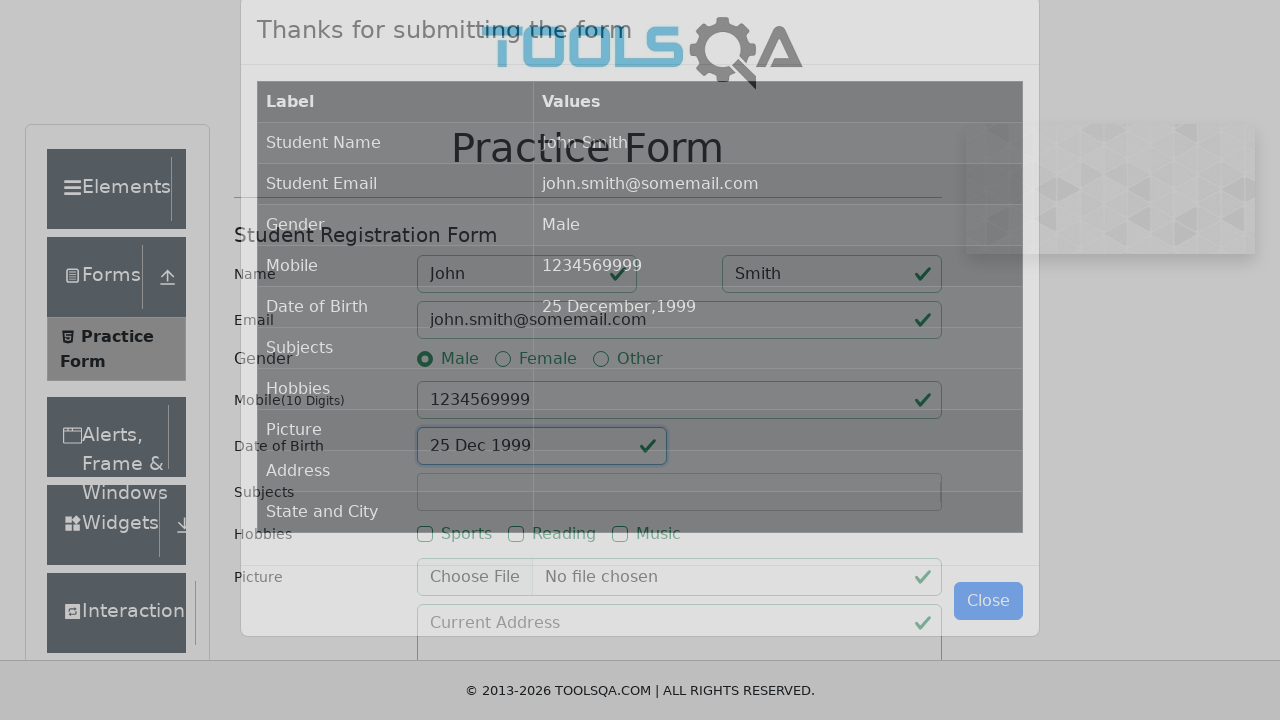

Success modal appeared confirming form submission
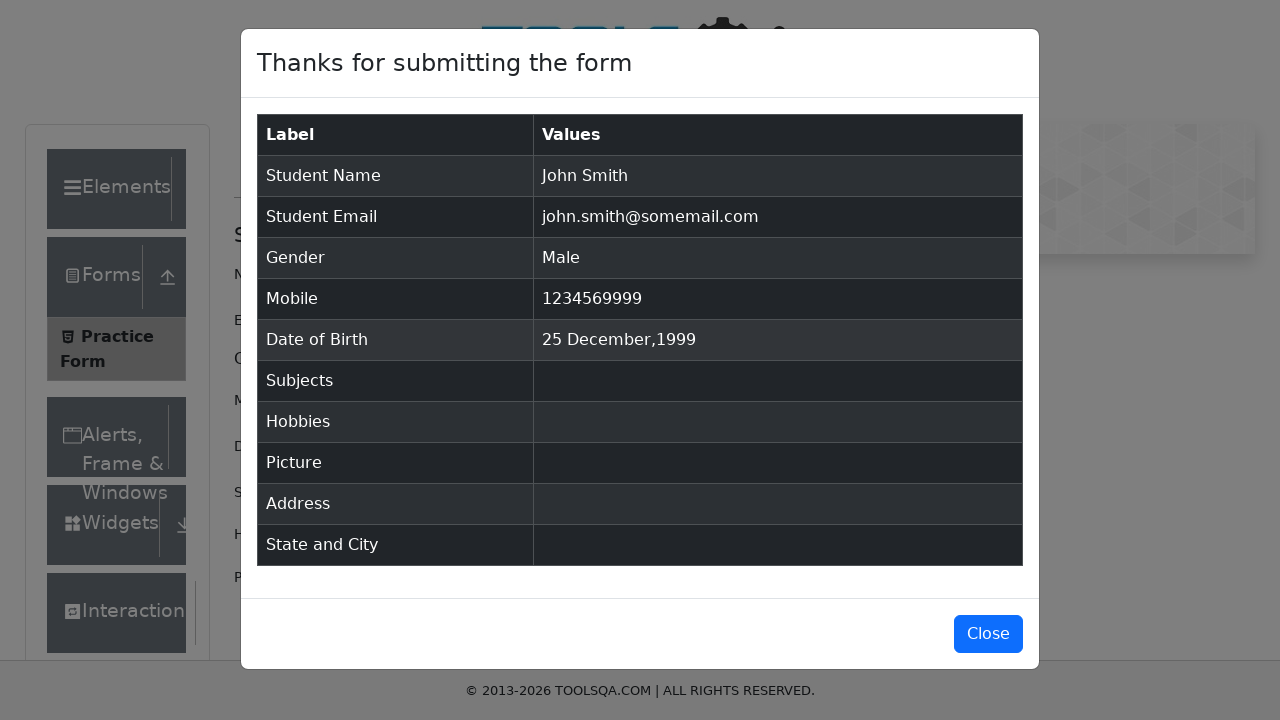

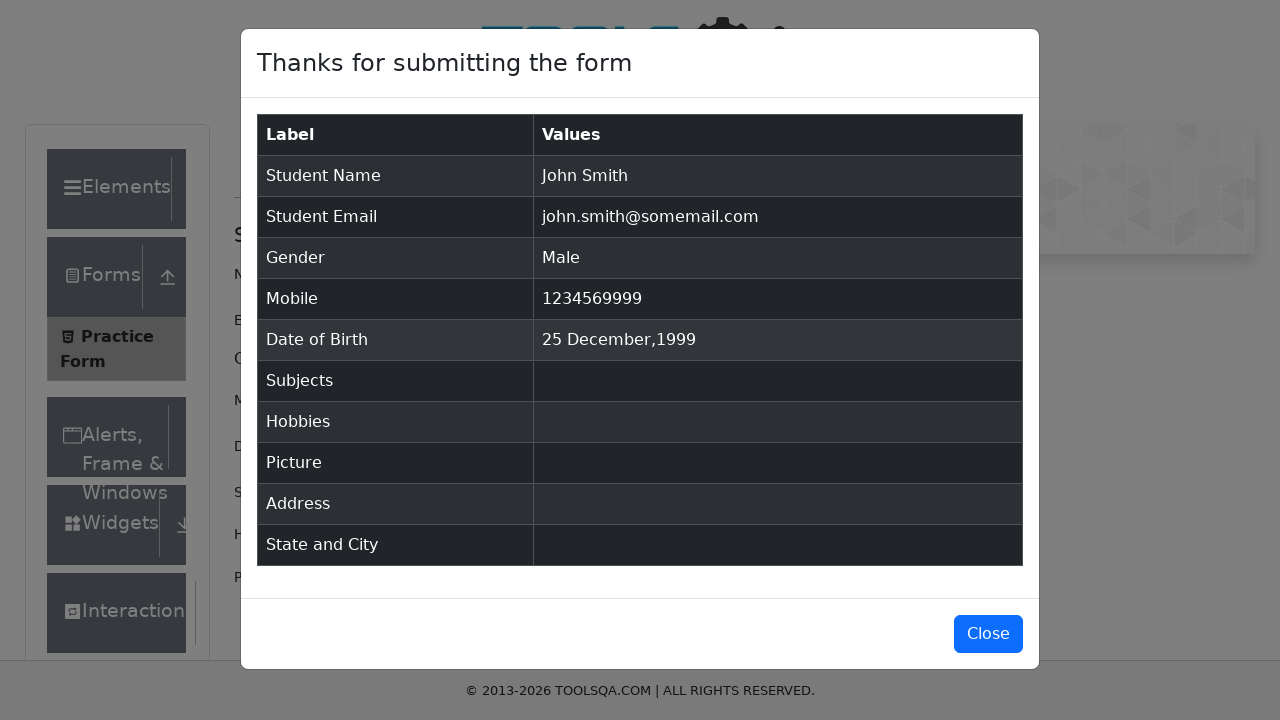